Tests the infinite scroll functionality on a Korean fashion marketplace product search page by scrolling down multiple times and verifying that product cards load progressively.

Starting URL: https://kream.co.kr/search?tab=54

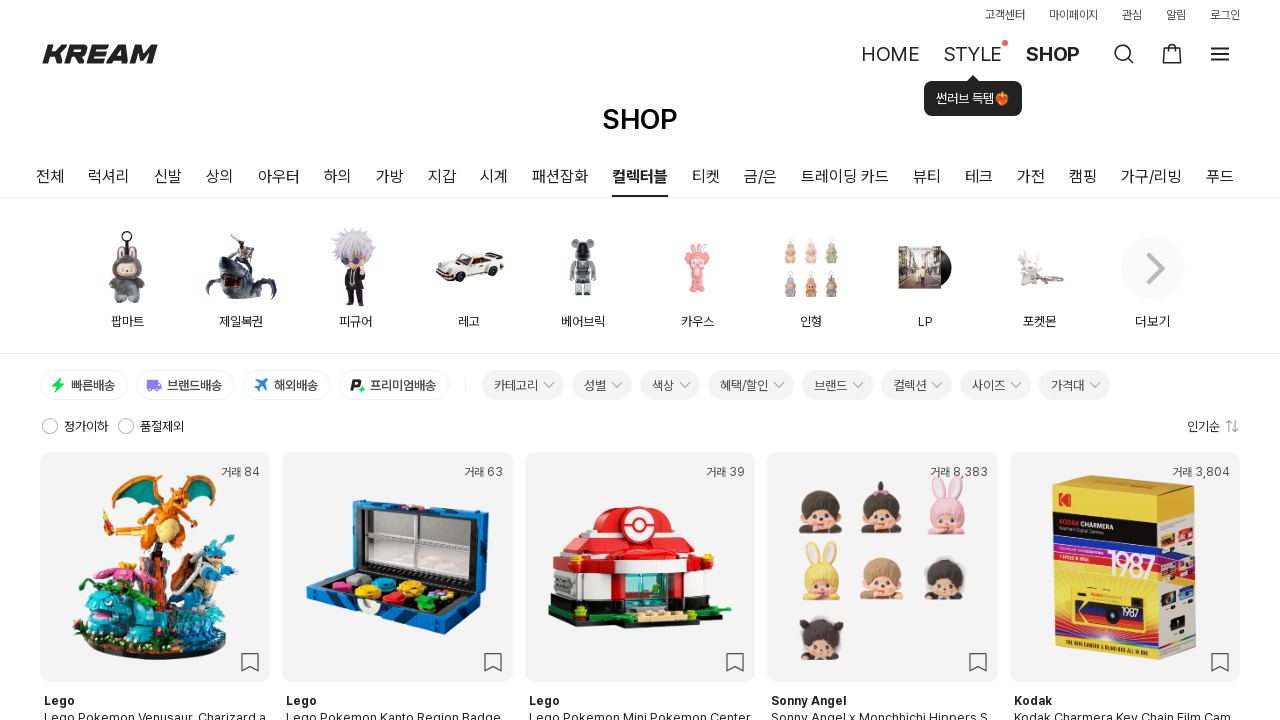

Waited for page title to load
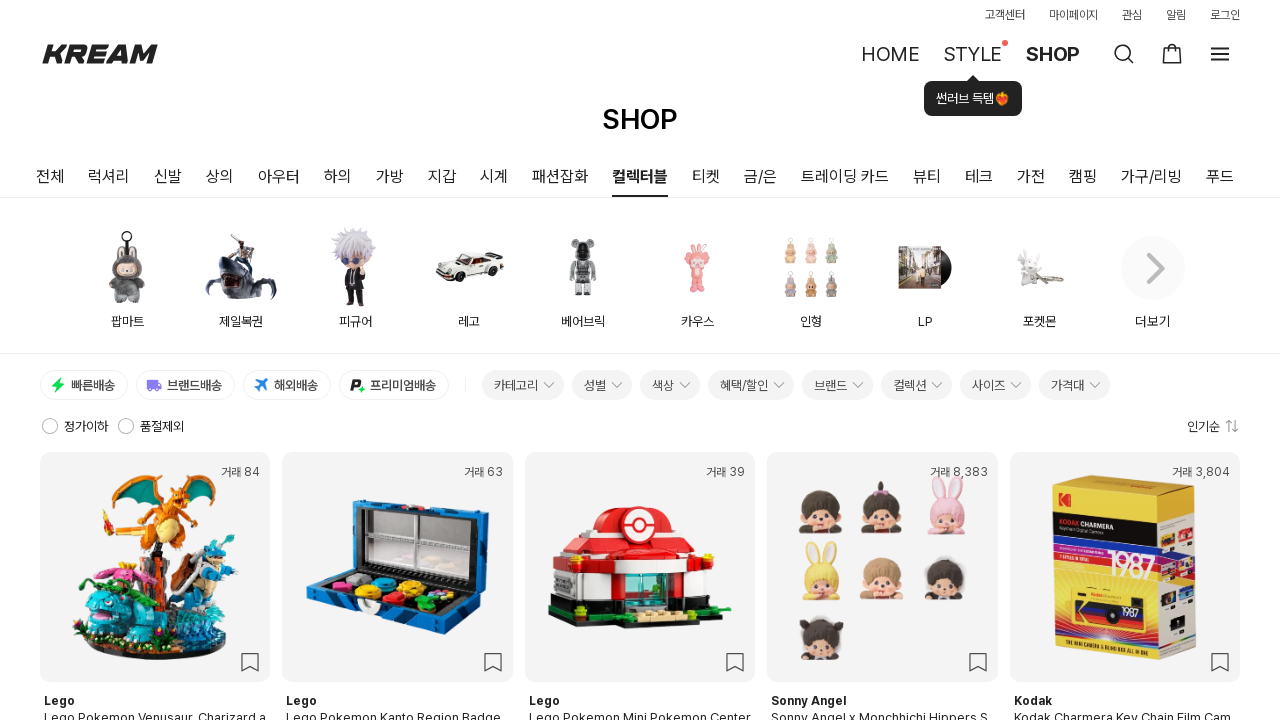

Waited for initial product cards to load
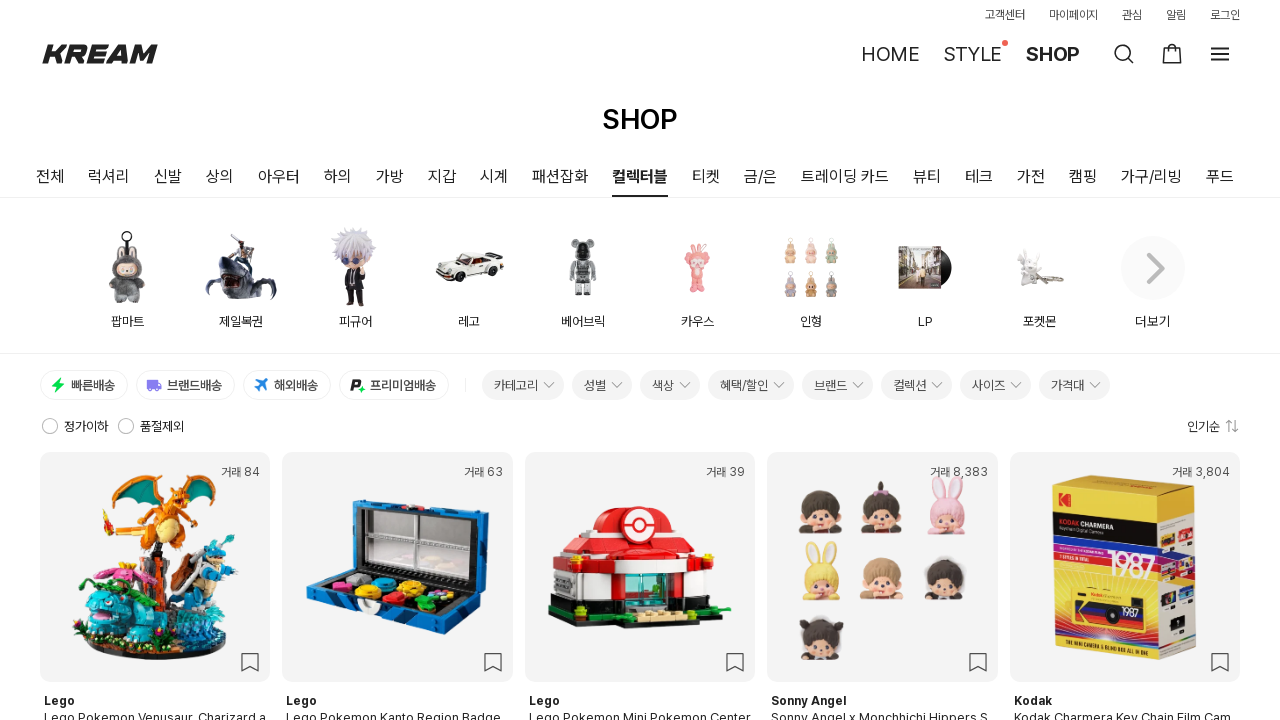

Retrieved initial product card count: 50 cards
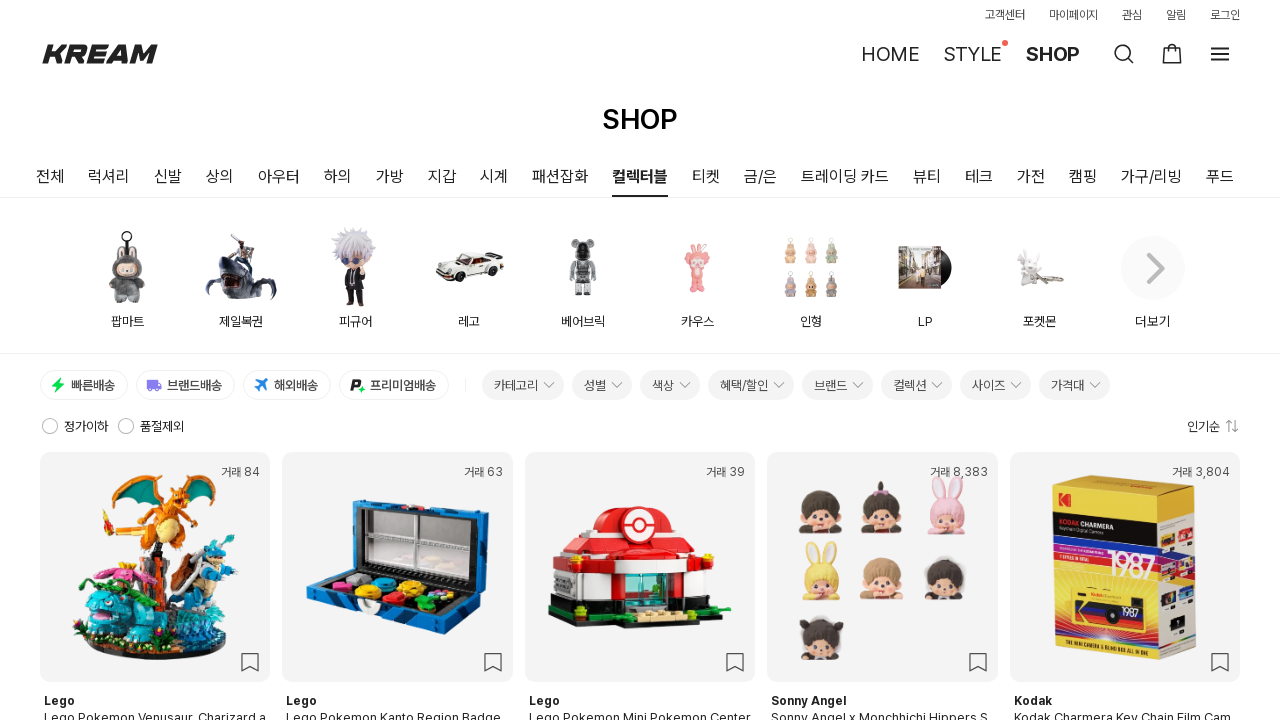

Scrolled down to trigger infinite scroll (first scroll)
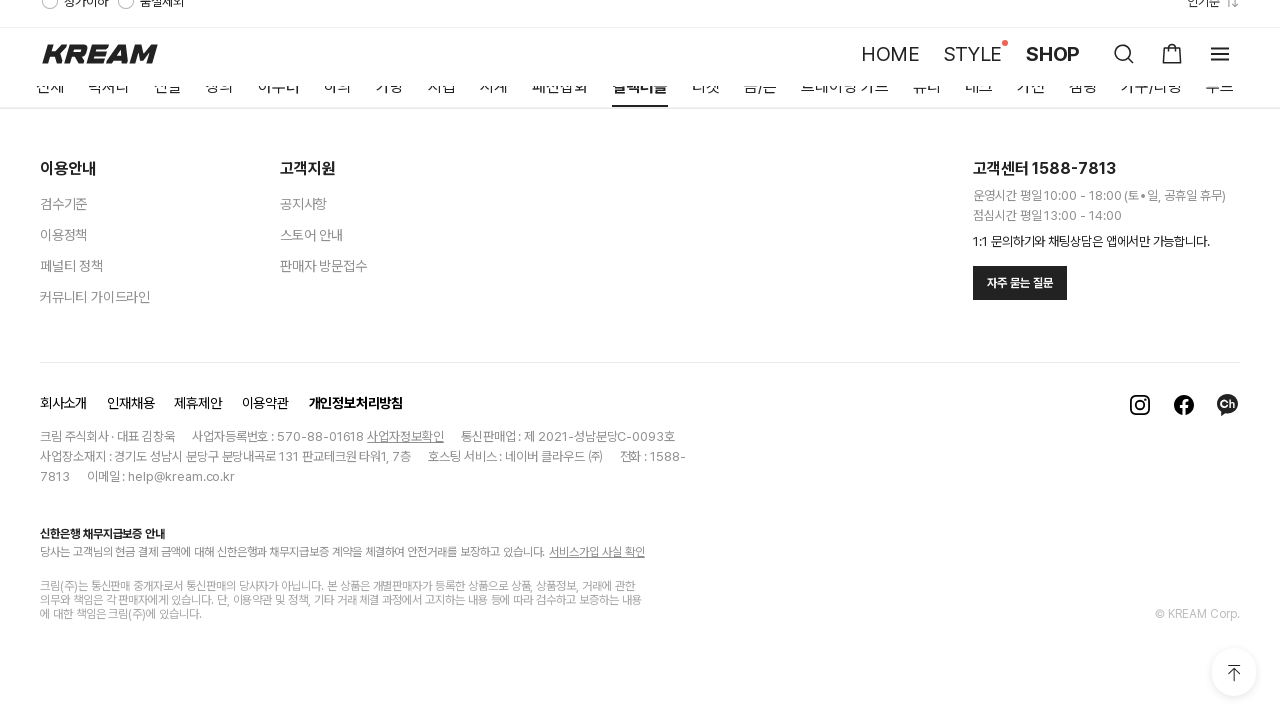

Waited 2 seconds for new content to load after first scroll
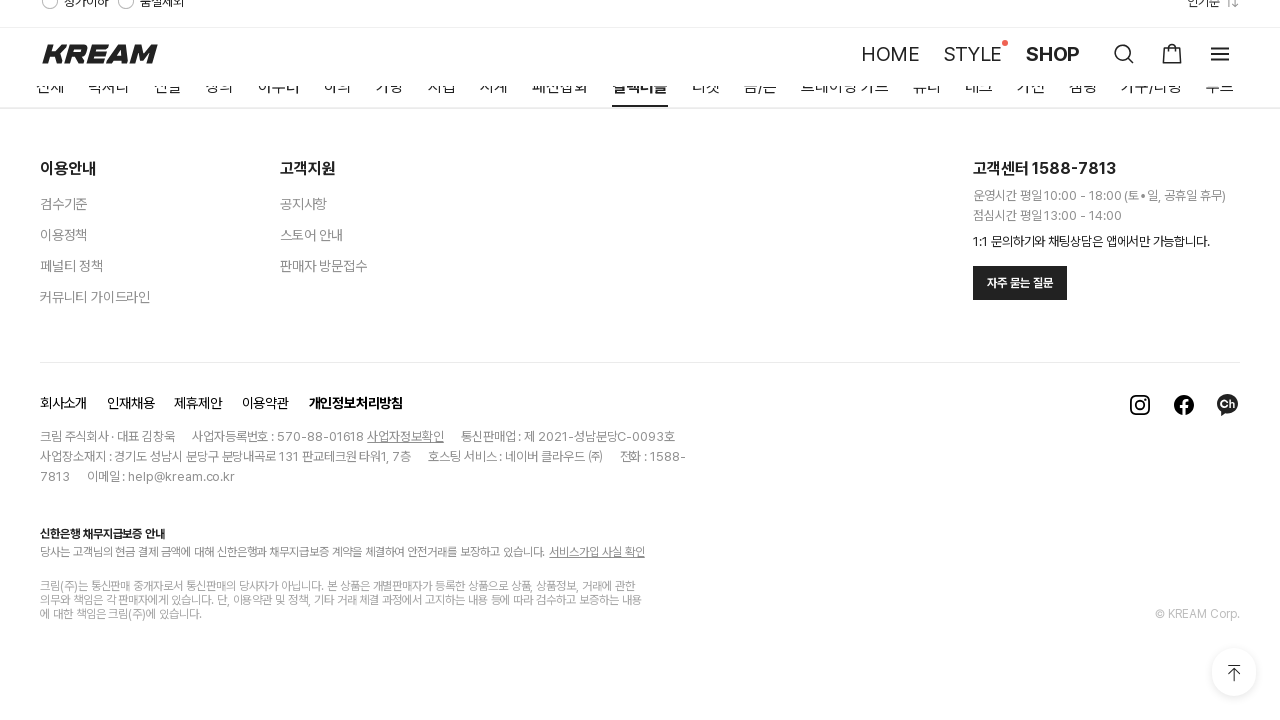

Scrolled down again to load more products (second scroll)
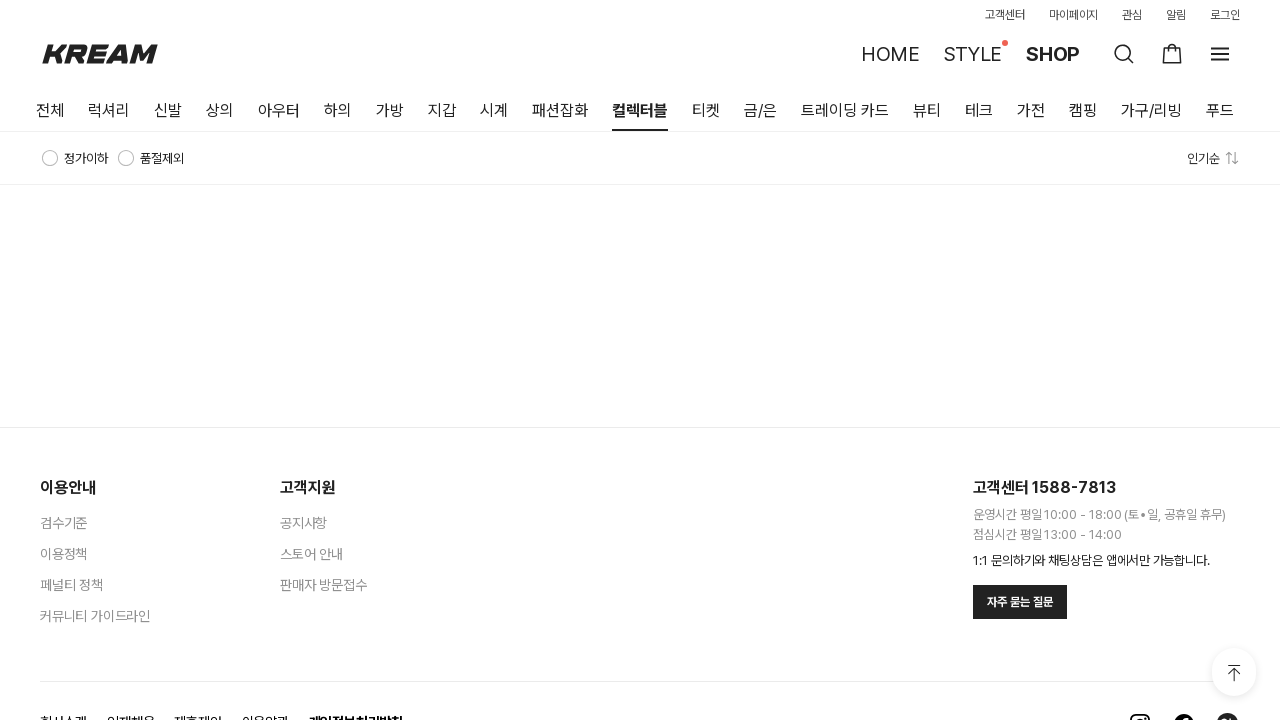

Waited 2 seconds for new content to load after second scroll
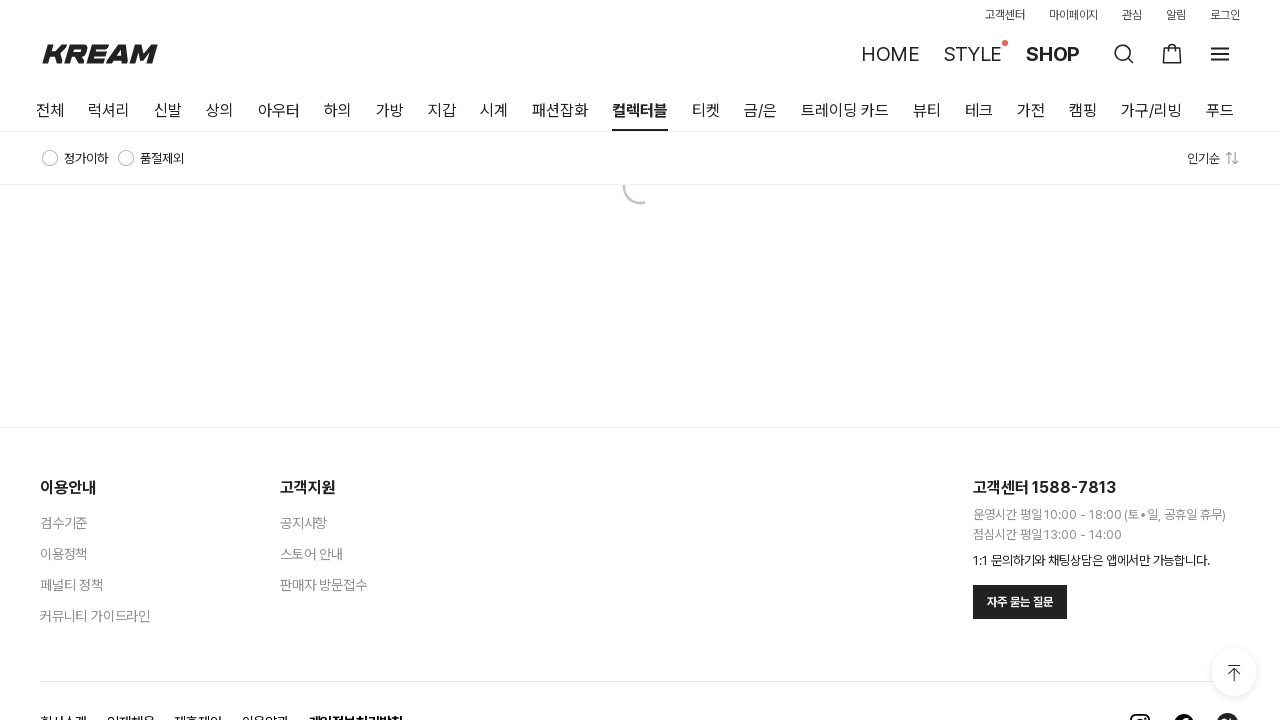

Scrolled down a third time to load additional products
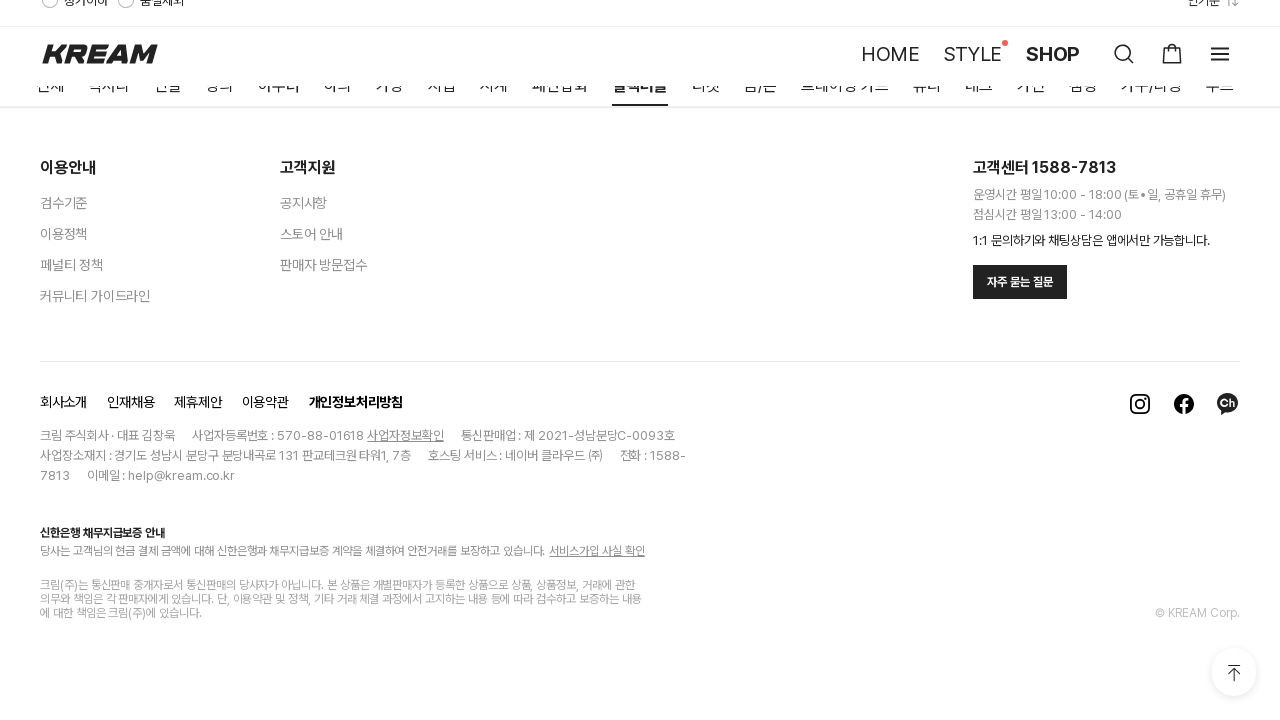

Waited 2 seconds for content to load after third scroll
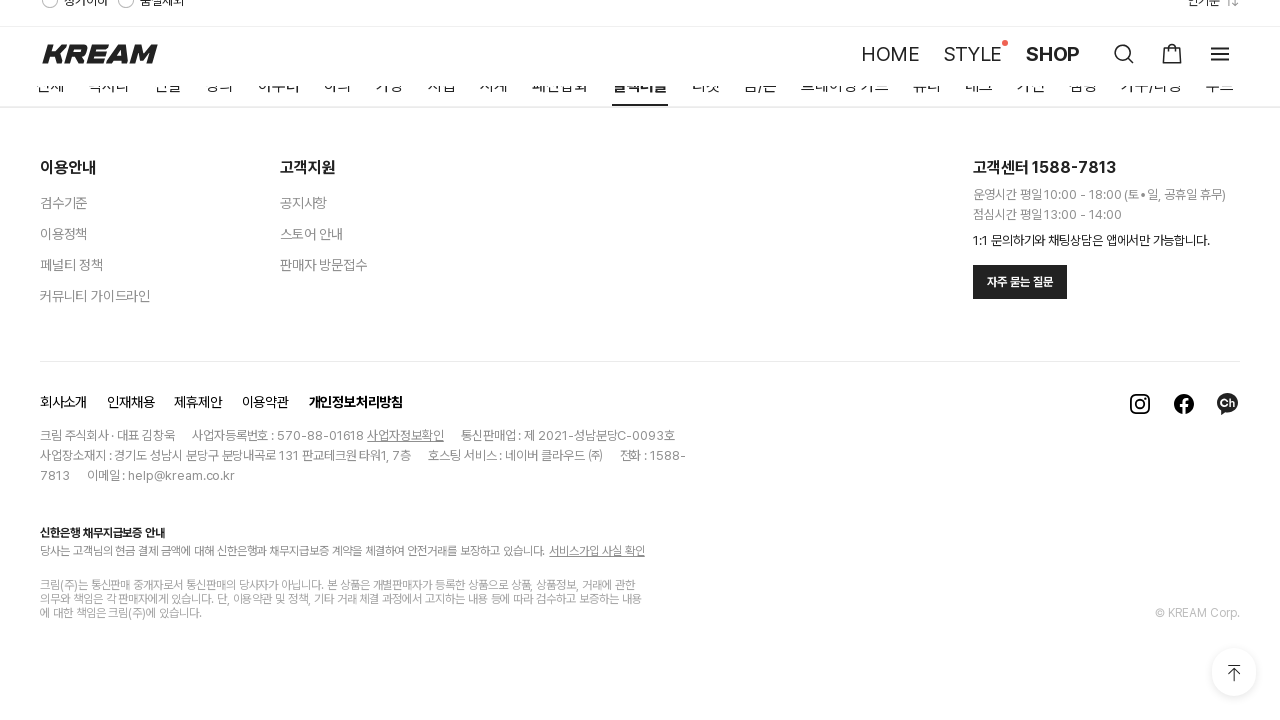

Verified product cards are present with images
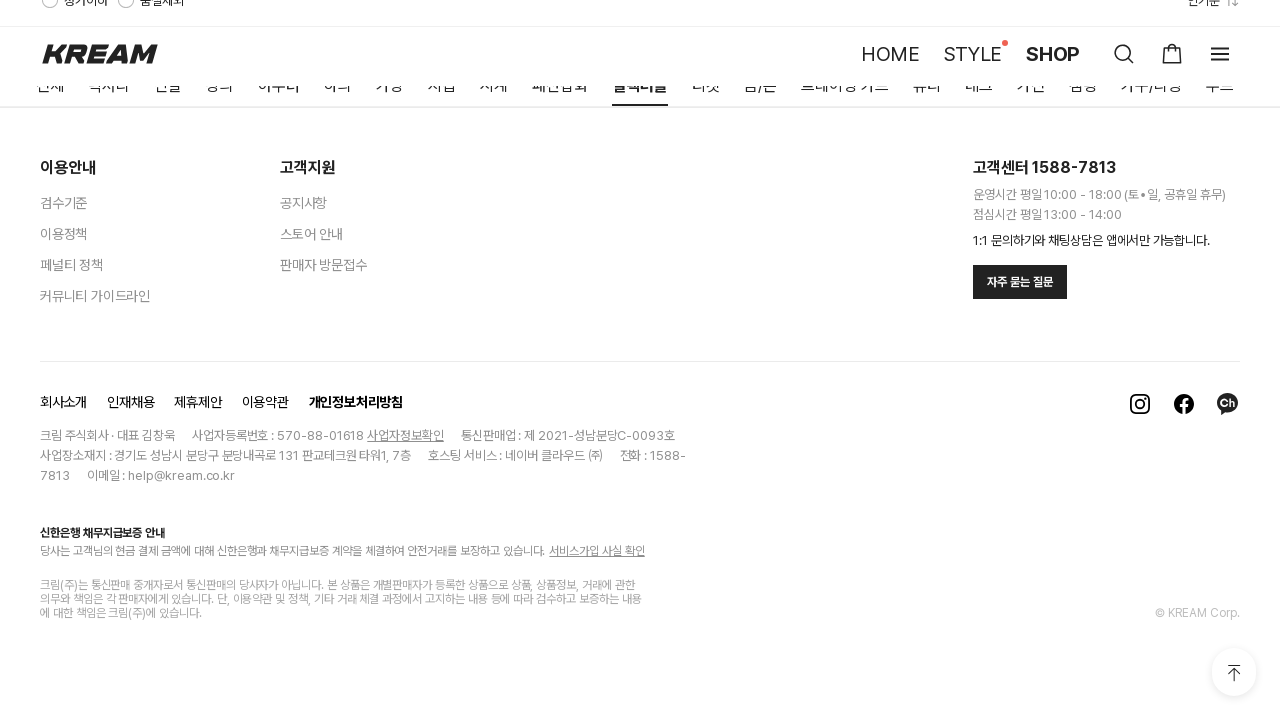

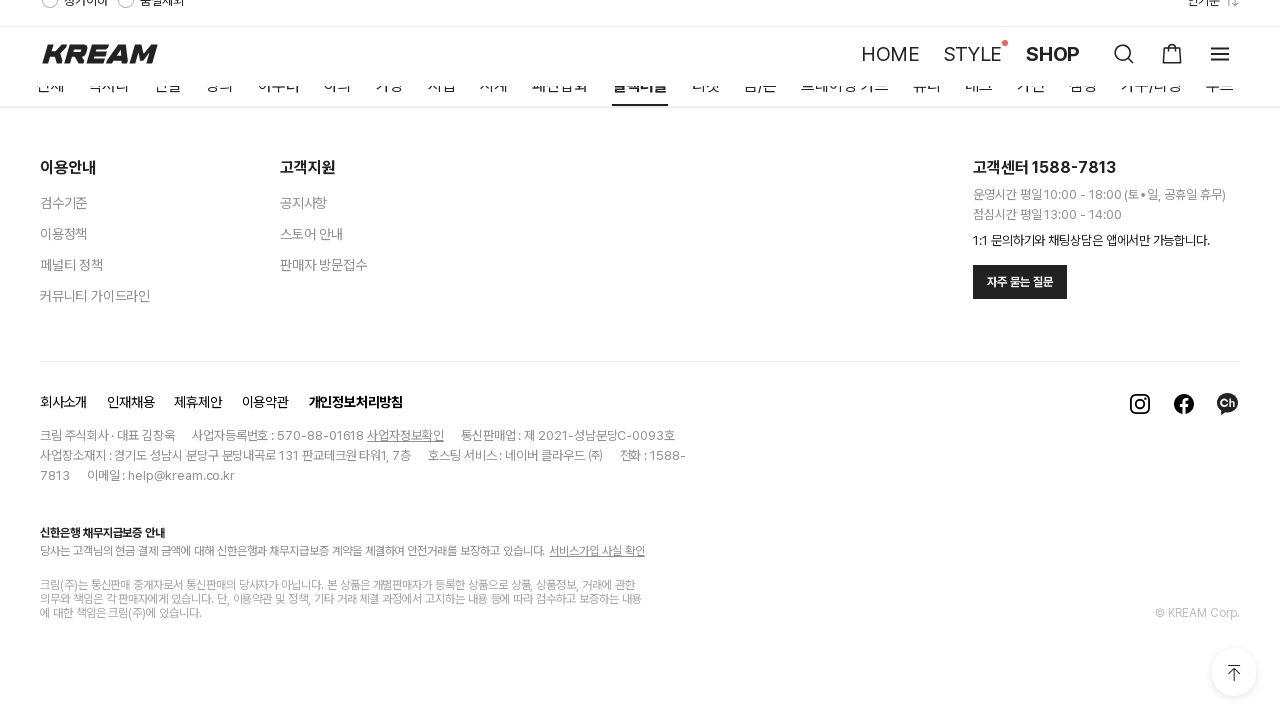